Tests the add element functionality by navigating to the add/remove elements page, clicking the "Add Element" button, and verifying a "Delete" button appears.

Starting URL: https://the-internet.herokuapp.com/

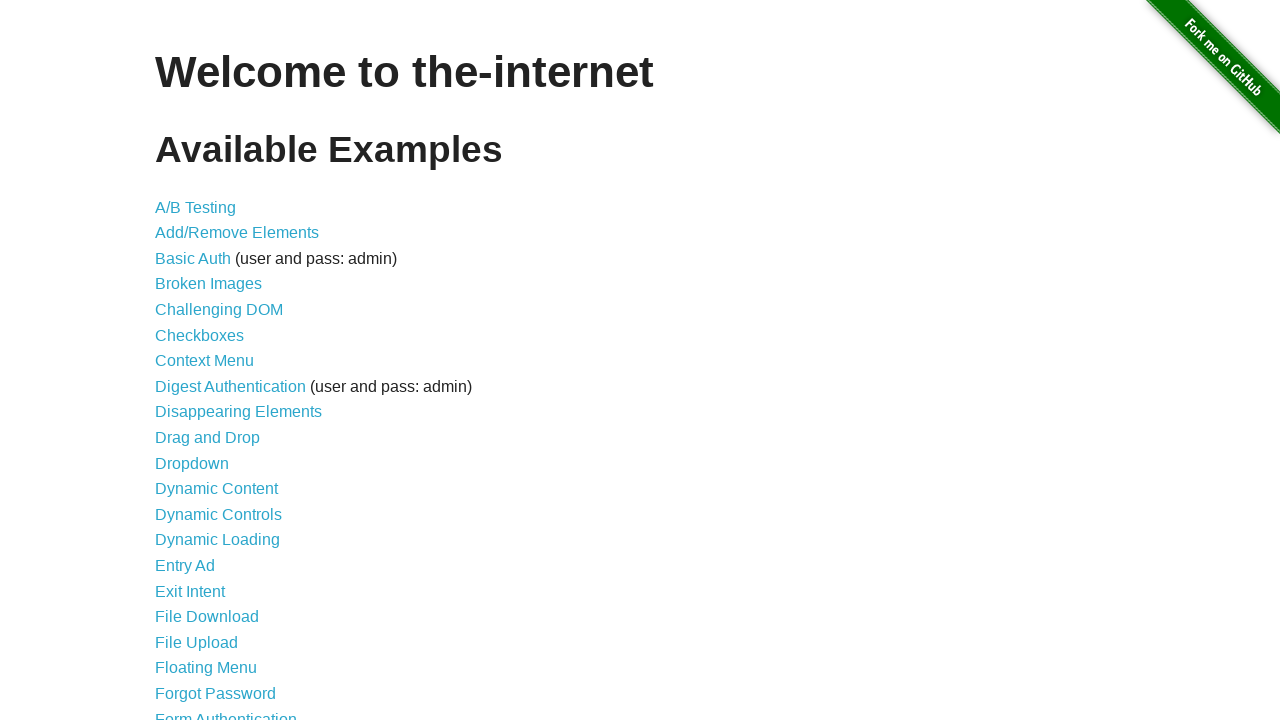

Clicked on the Add/Remove Elements link at (237, 233) on a[href='/add_remove_elements/']
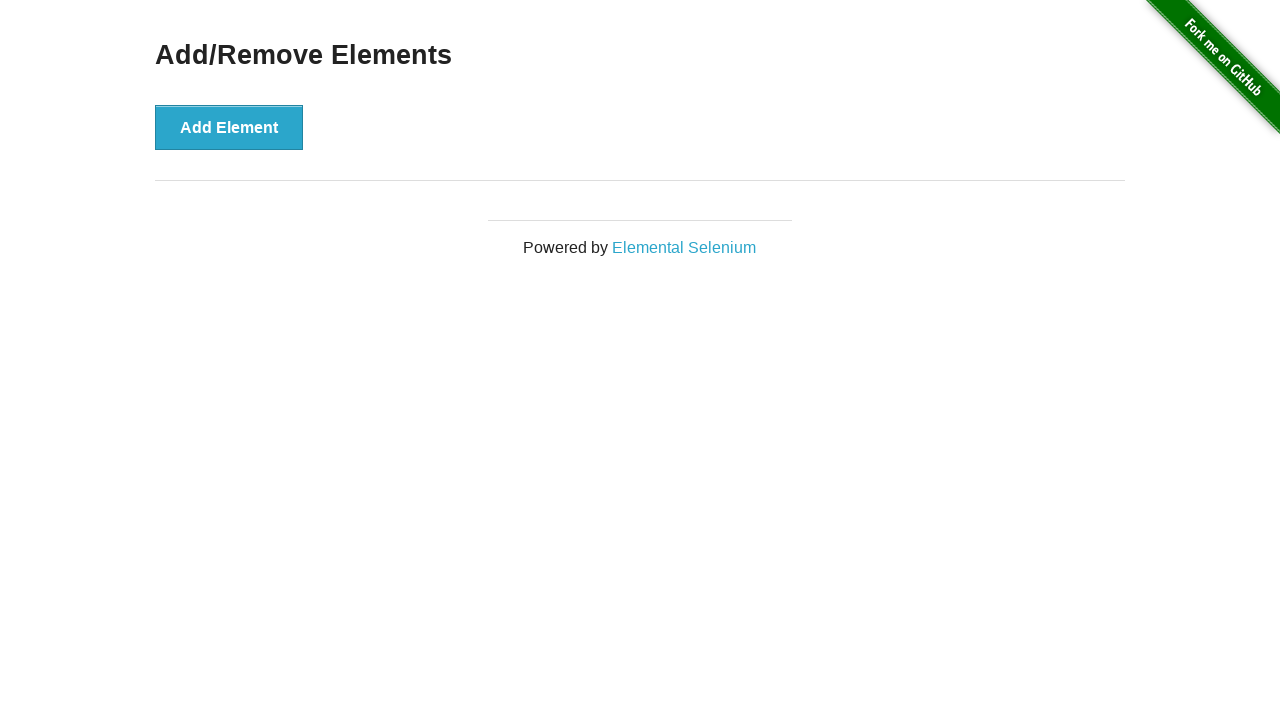

Add/Remove Elements page loaded
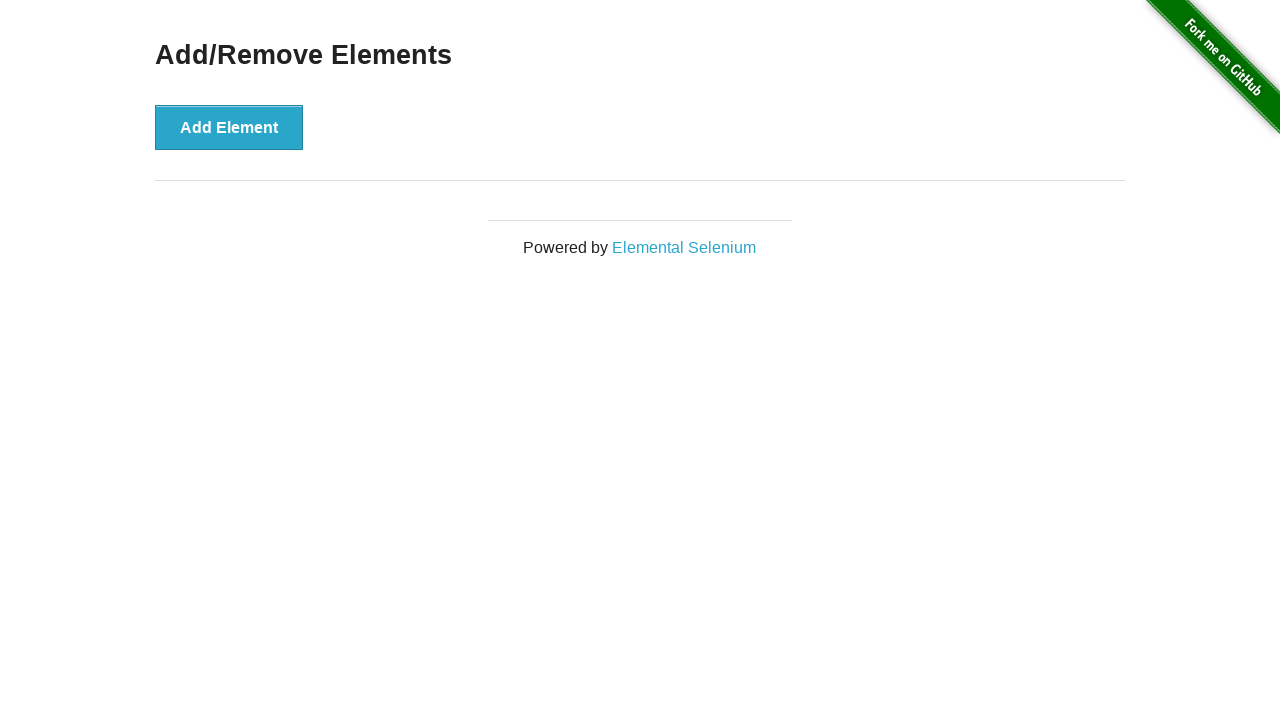

Clicked the Add Element button at (229, 127) on button[onclick='addElement()']
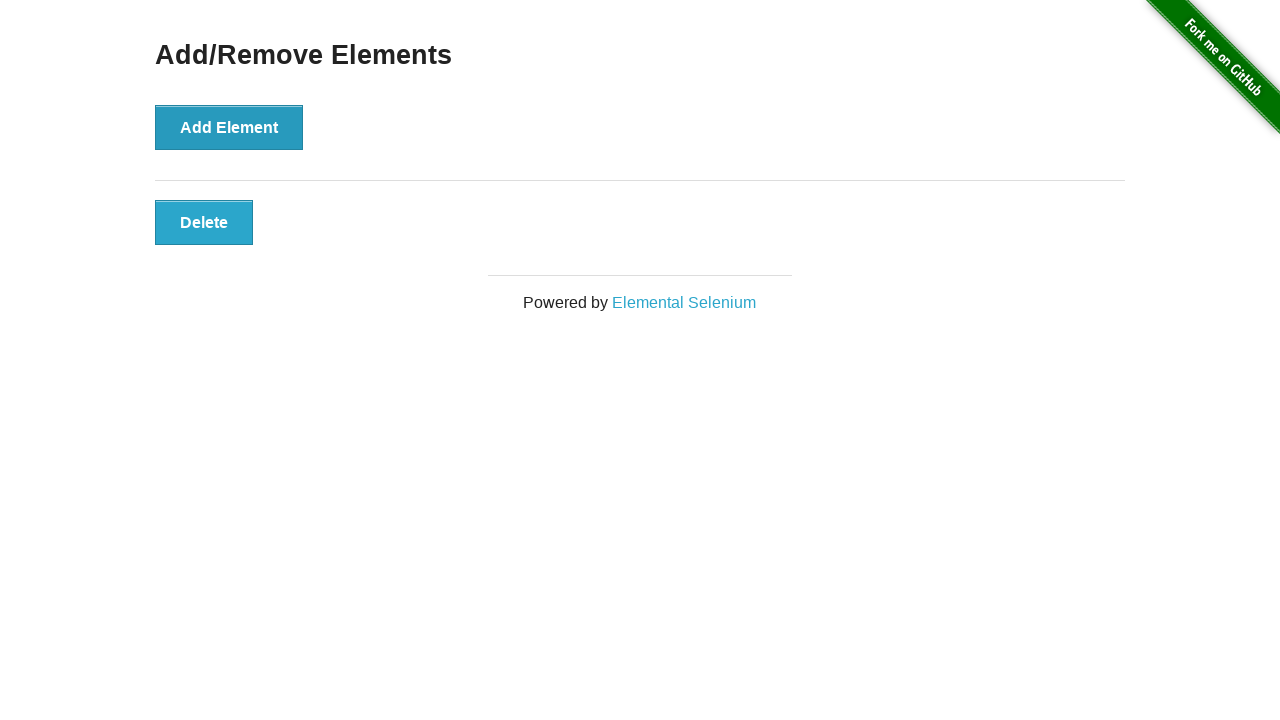

Delete button appeared after adding element
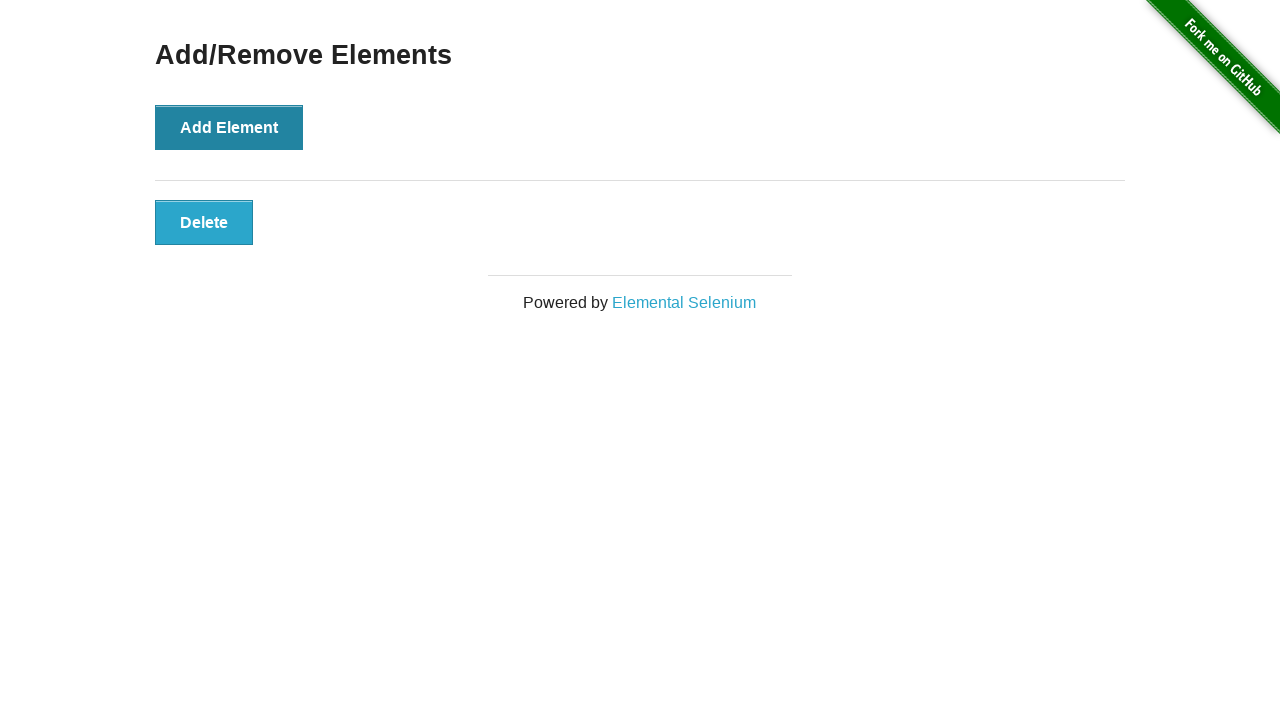

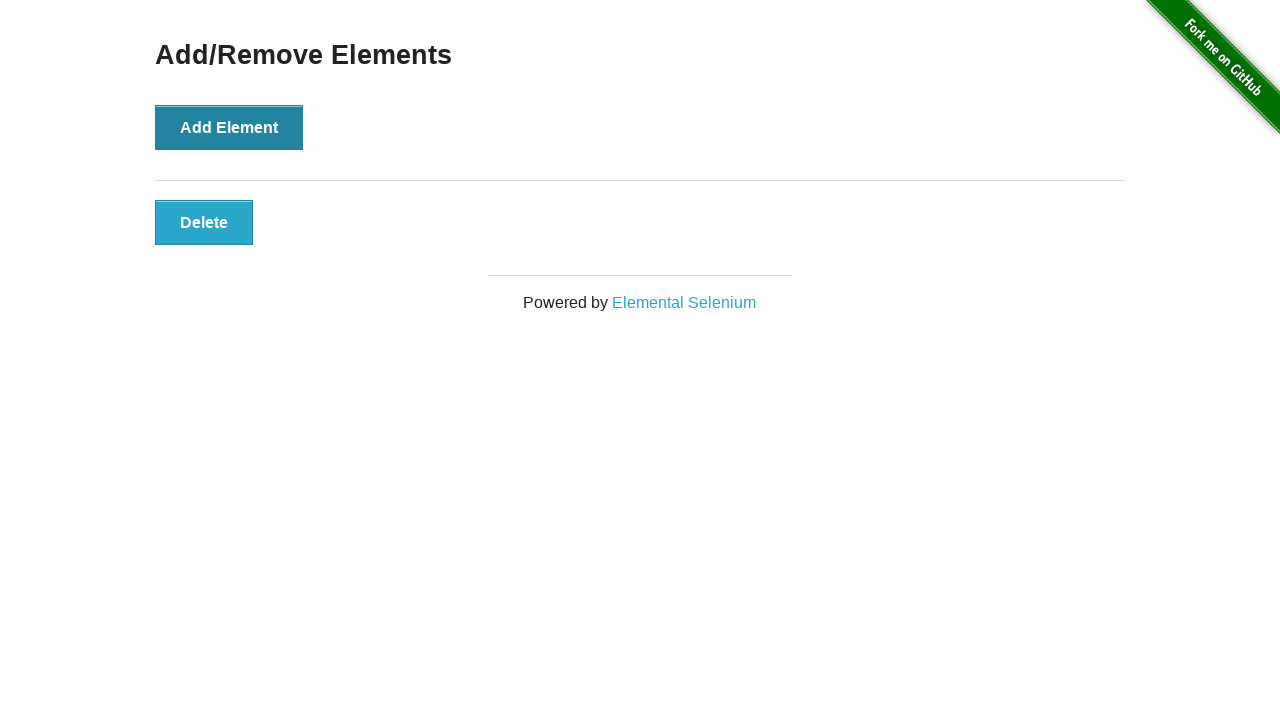